Tests navigation on RedRover School website by clicking the About school link and verifying the page title

Starting URL: https://redrover.school/?lang=en

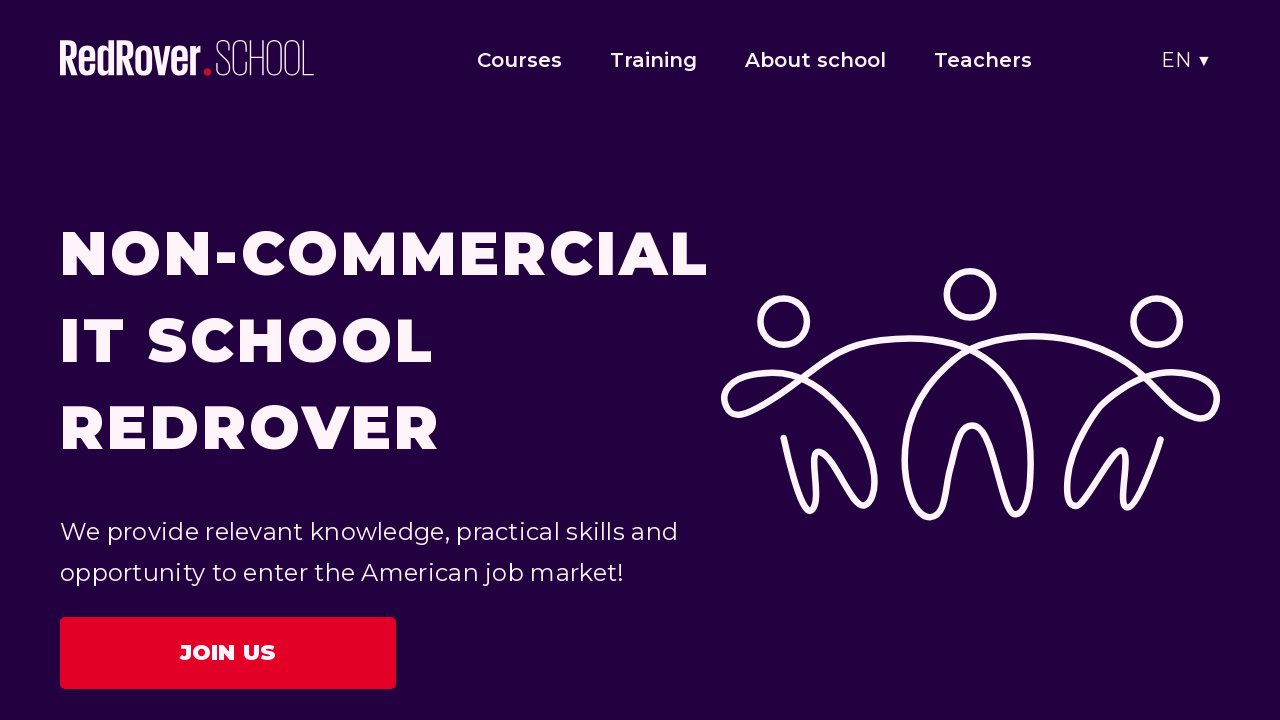

Clicked on 'About school' link at (816, 60) on text=About school
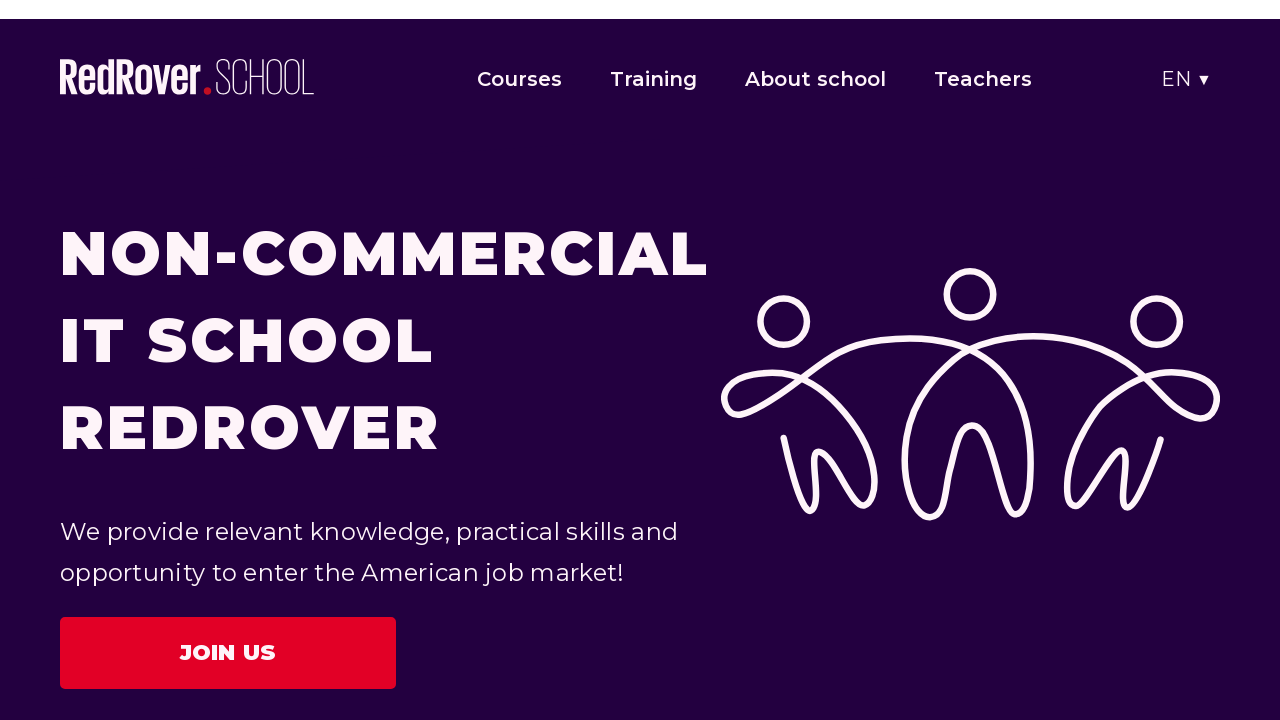

About us title appeared on the page
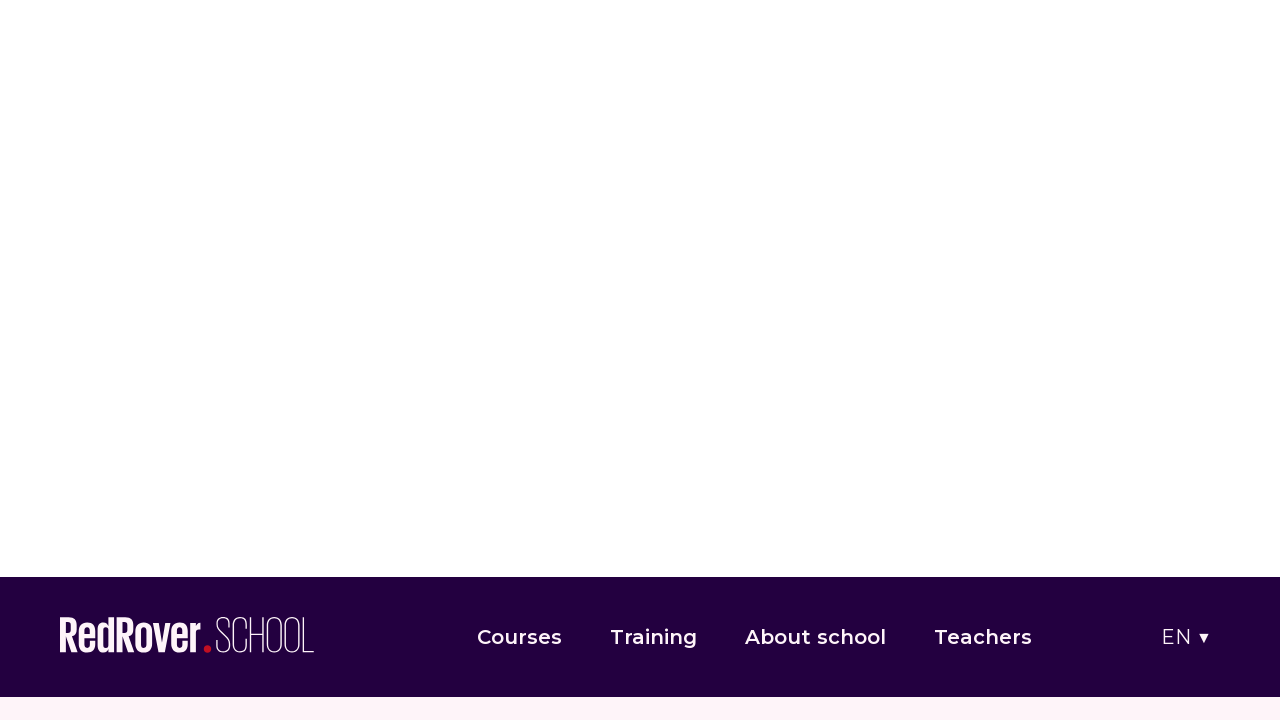

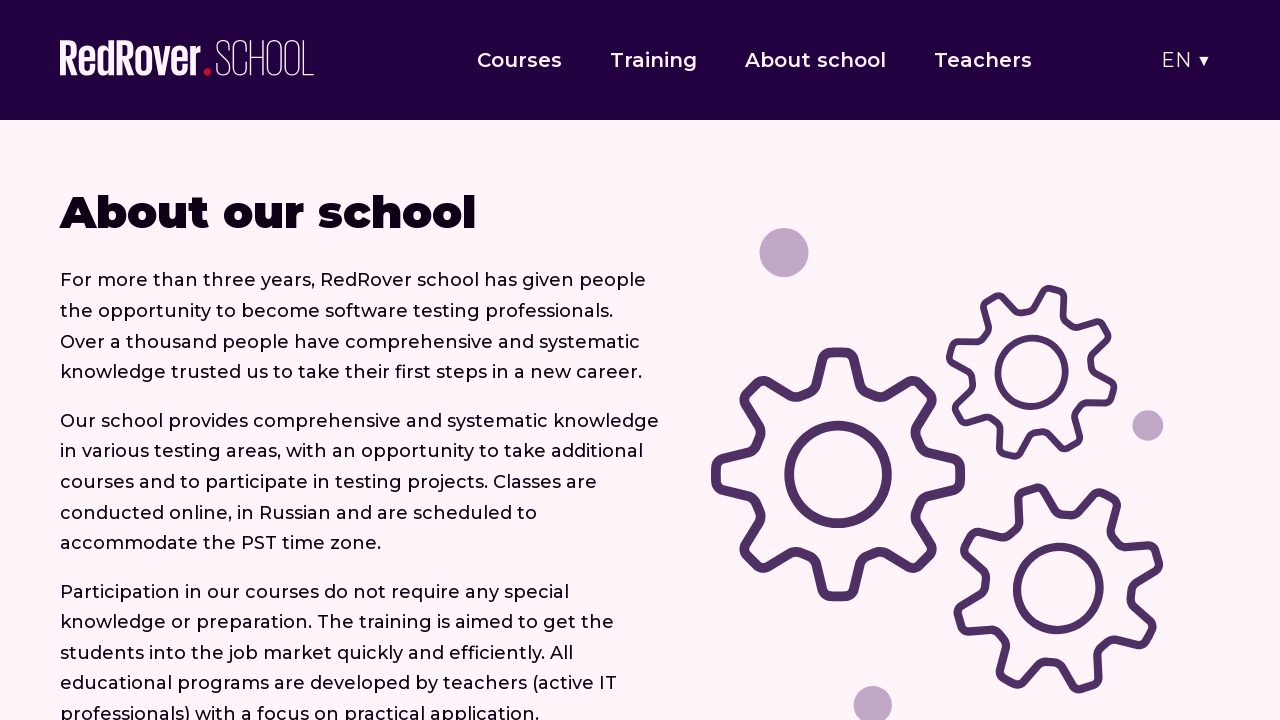